Navigates to the table section and verifies table elements are present

Starting URL: https://codenboxautomationlab.com/practice/

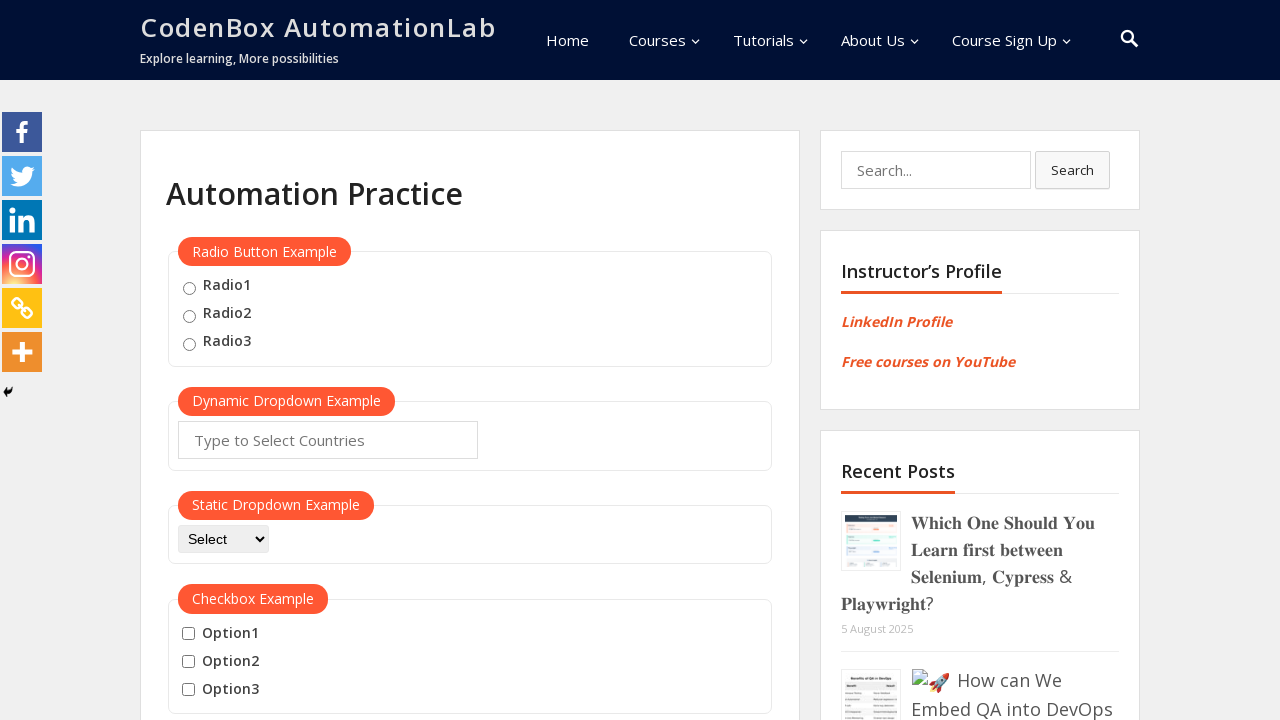

Navigated to CodeNBox Automation Lab practice page
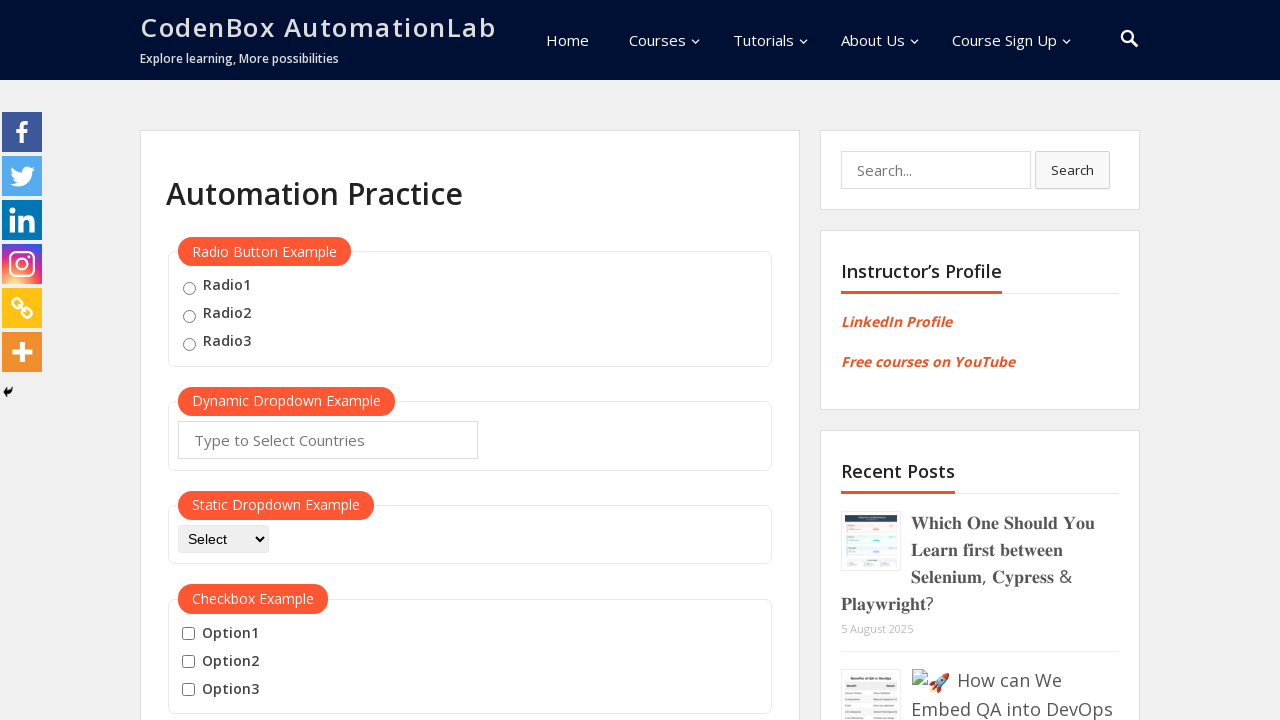

Table element with id 'product' is now visible
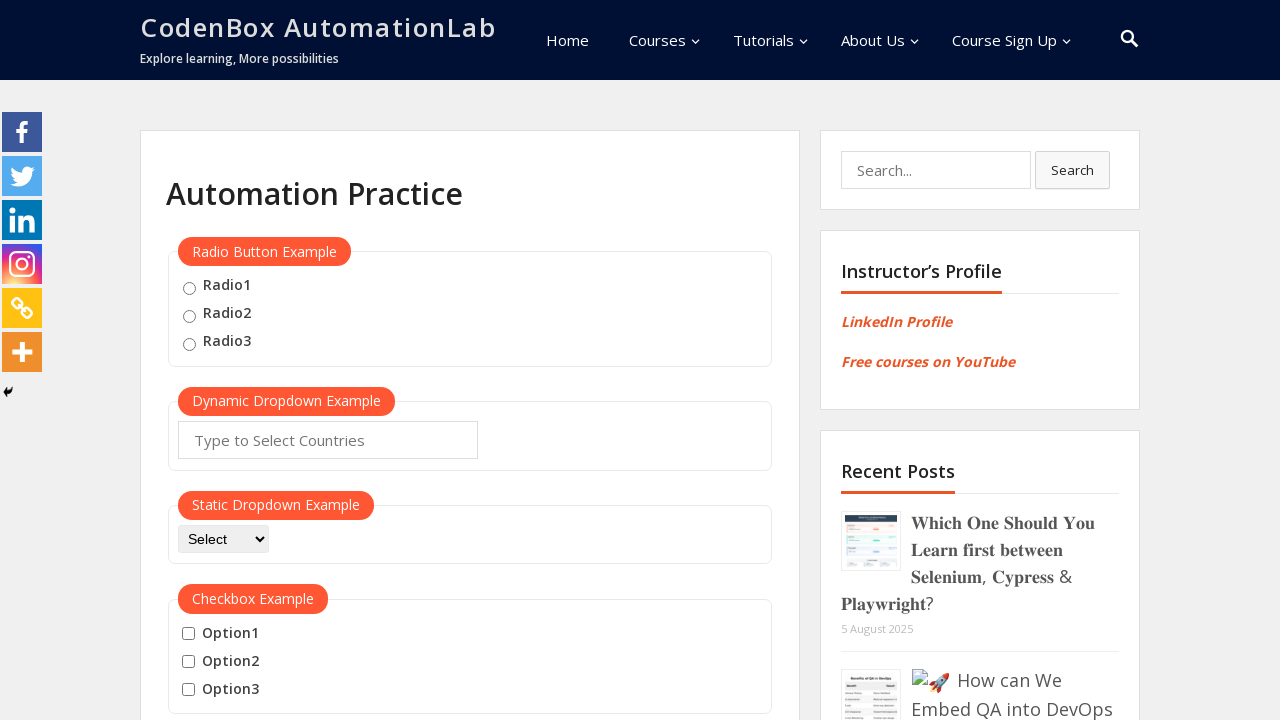

Table cells (td elements) are now present in the table
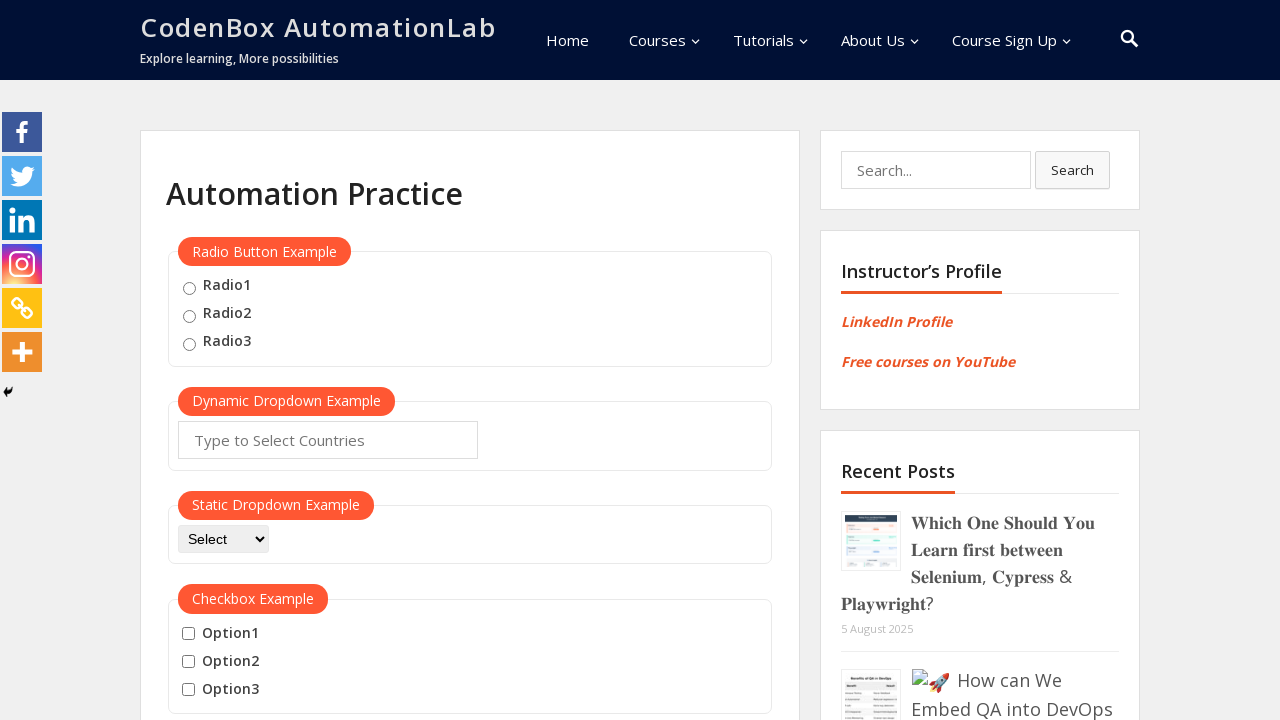

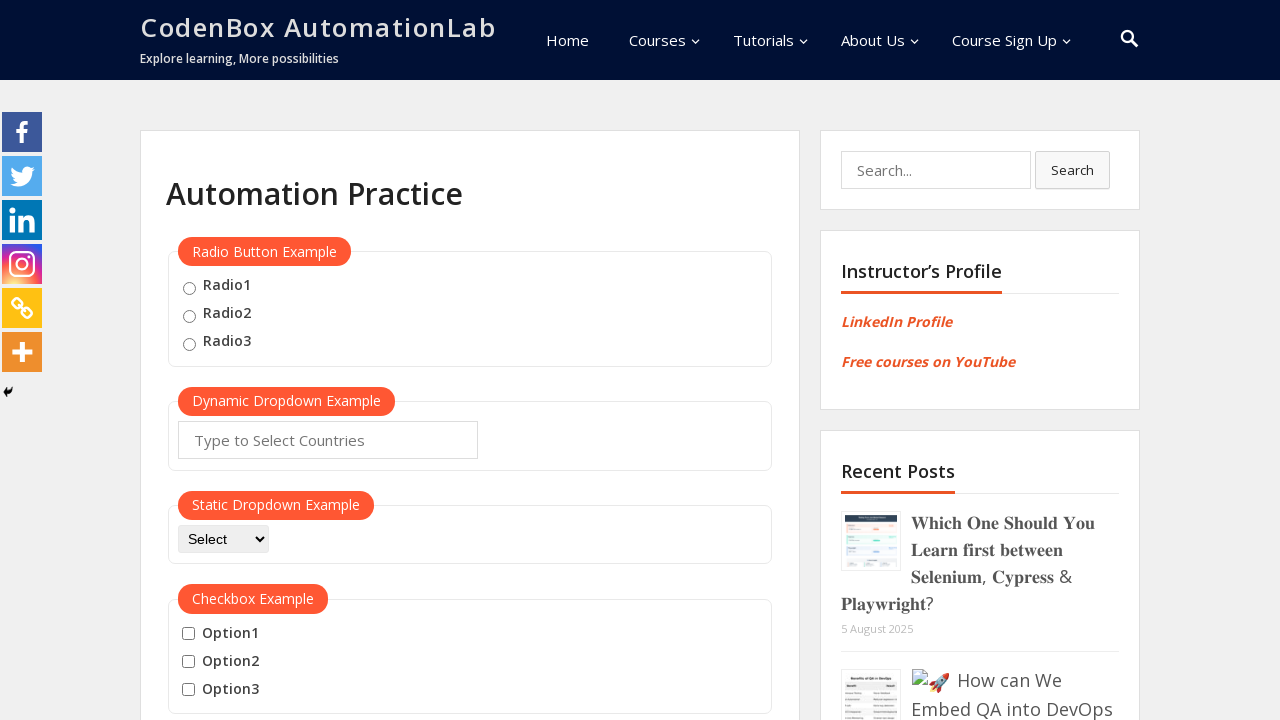